Tests radio button selection on Angular Material components page by checking if a radio button is selected and clicking it if not

Starting URL: https://material.angular.io/components/radio/examples

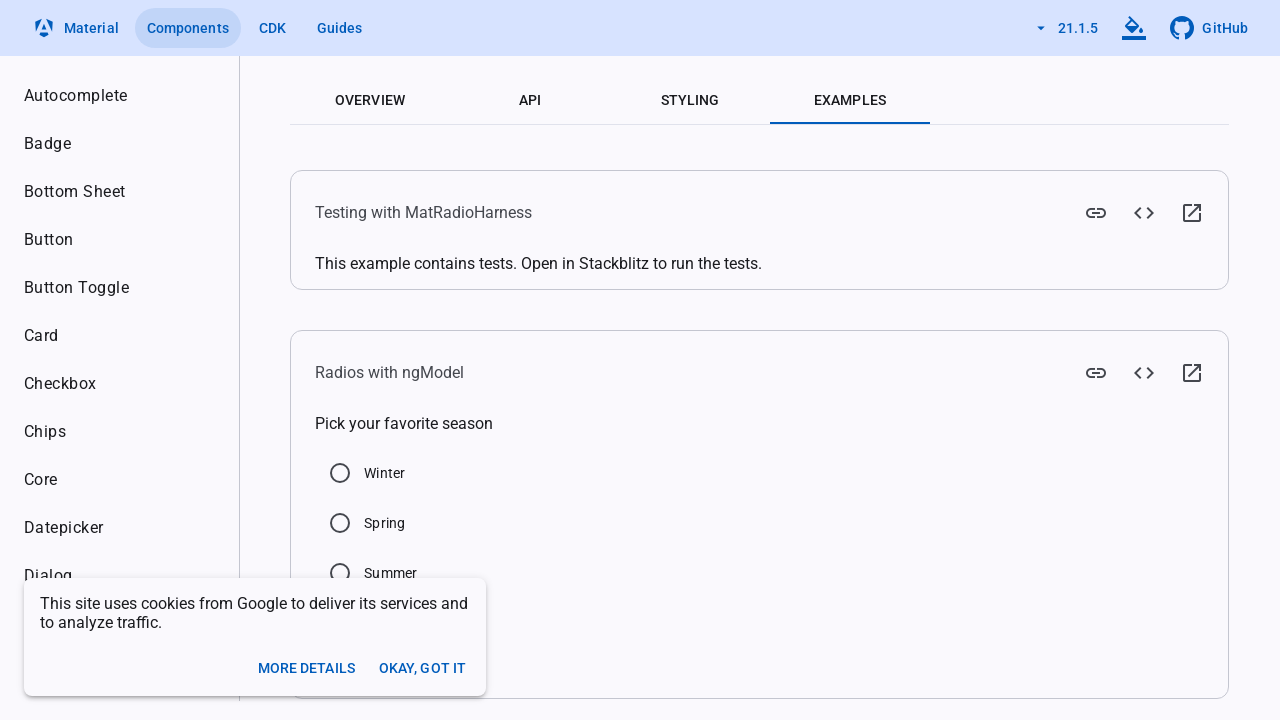

Located radio button element with ID mat-radio-4-input
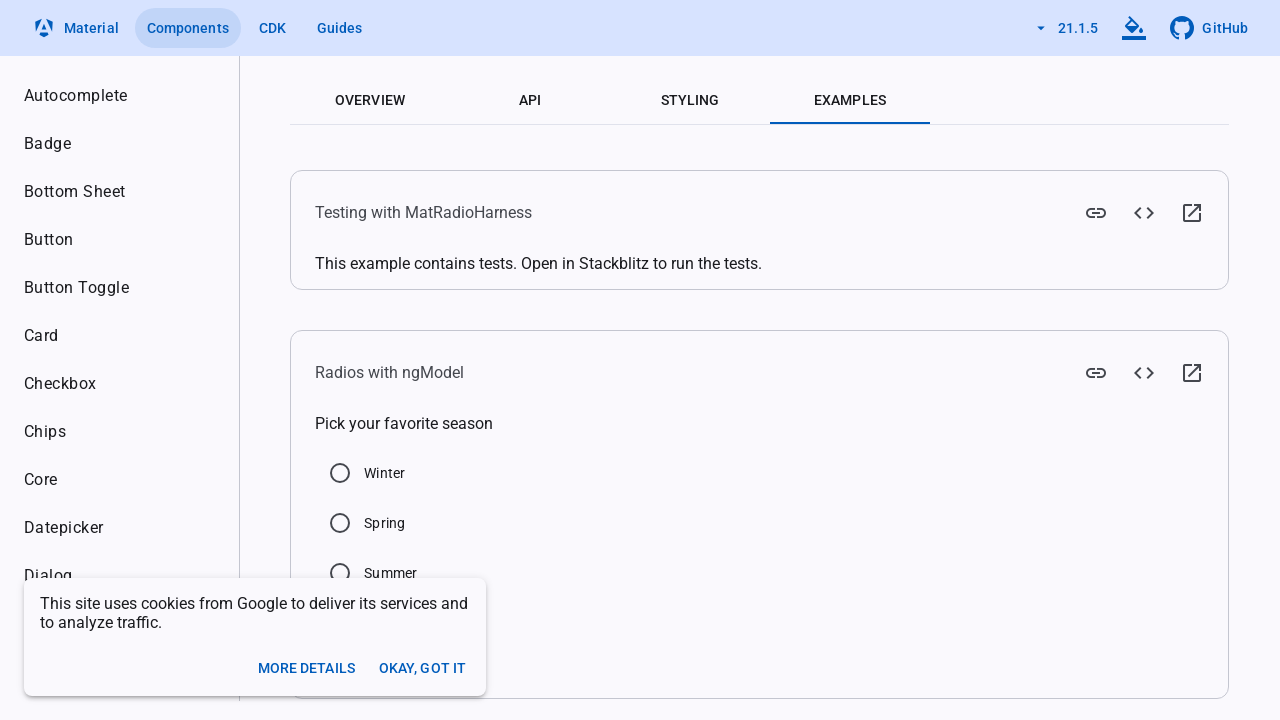

Verified radio button is not checked
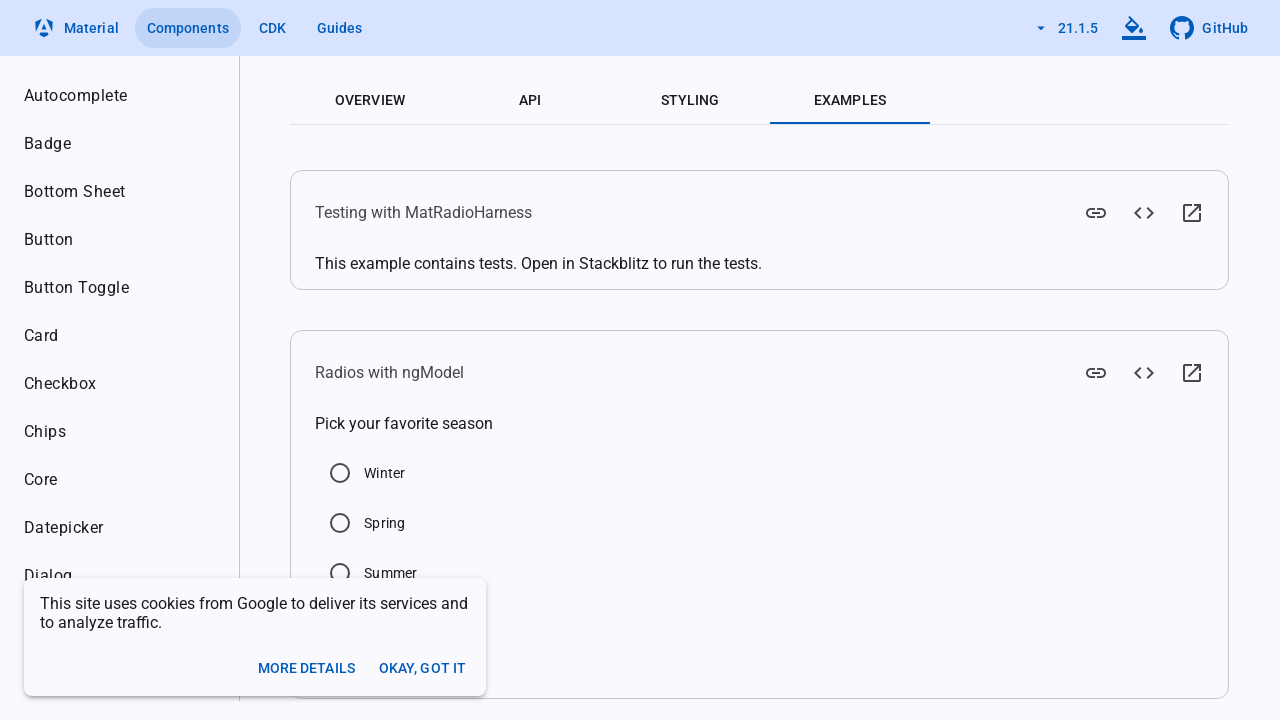

Clicked radio button using JavaScript to handle Angular Material custom component
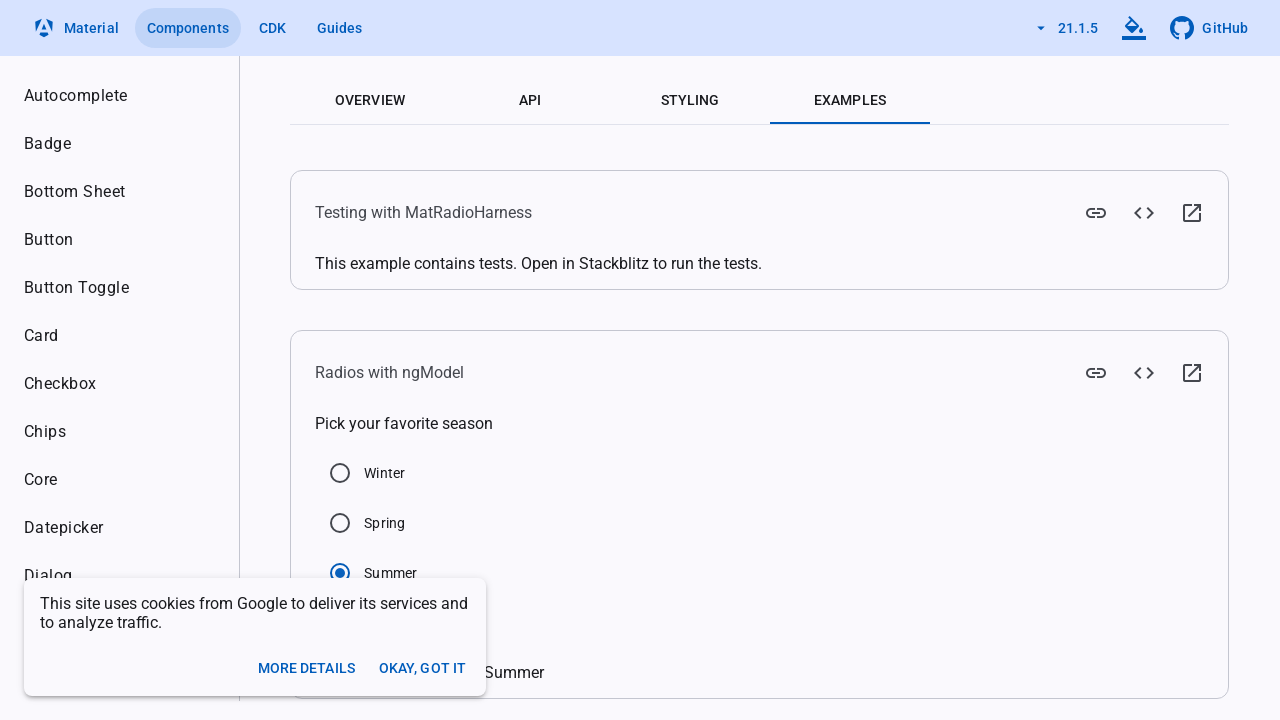

Verified radio button is now checked after clicking
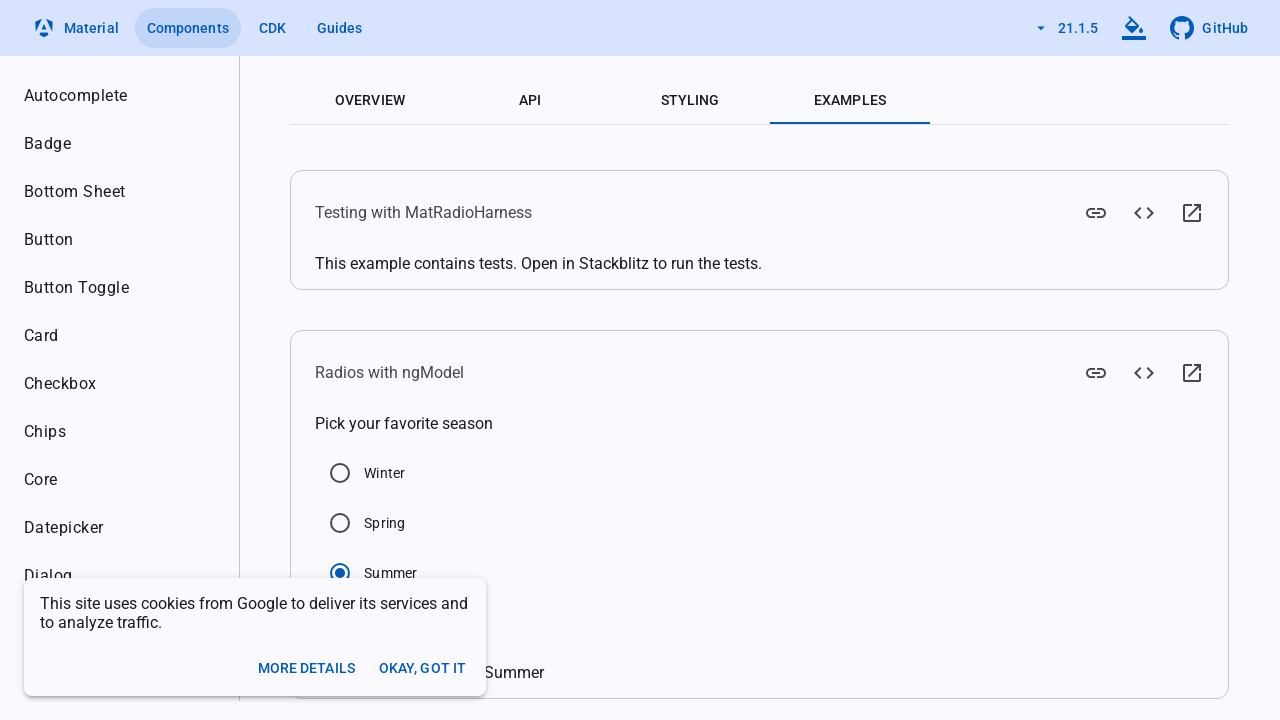

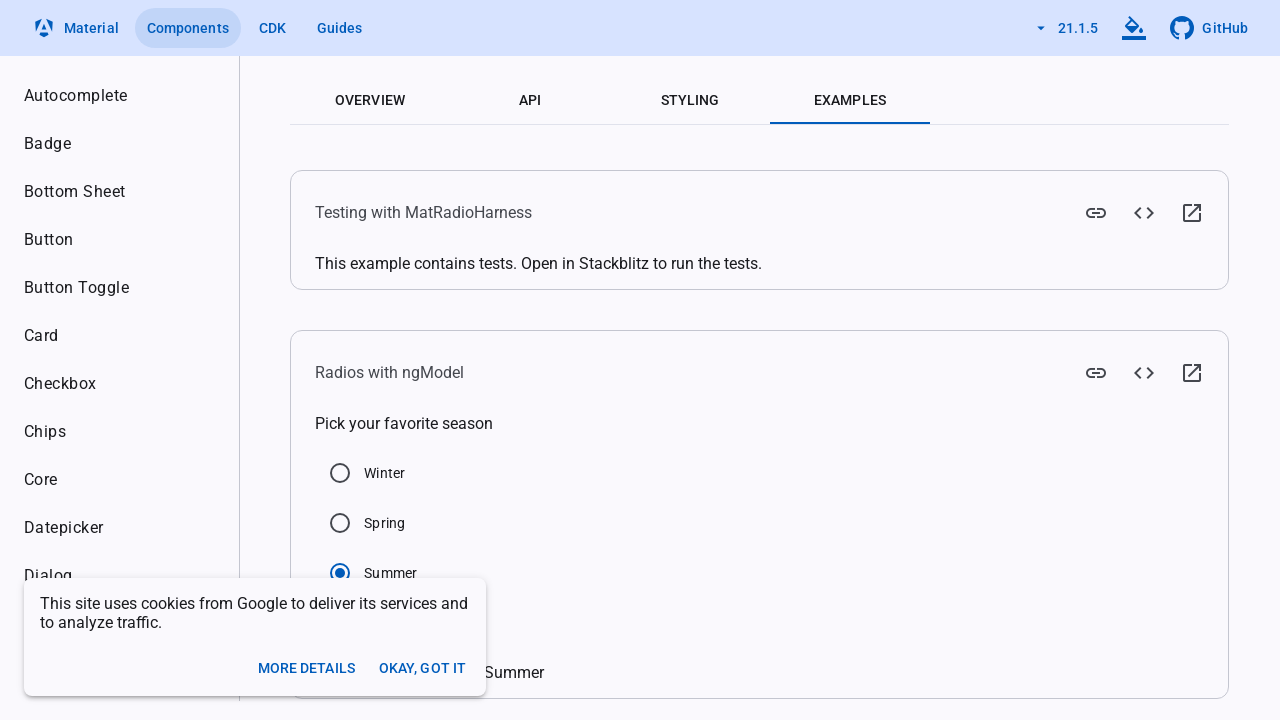